Tests jQuery UI slider functionality by dragging horizontal and vertical sliders to different positions using mouse interactions

Starting URL: https://jqueryui.com/slider/

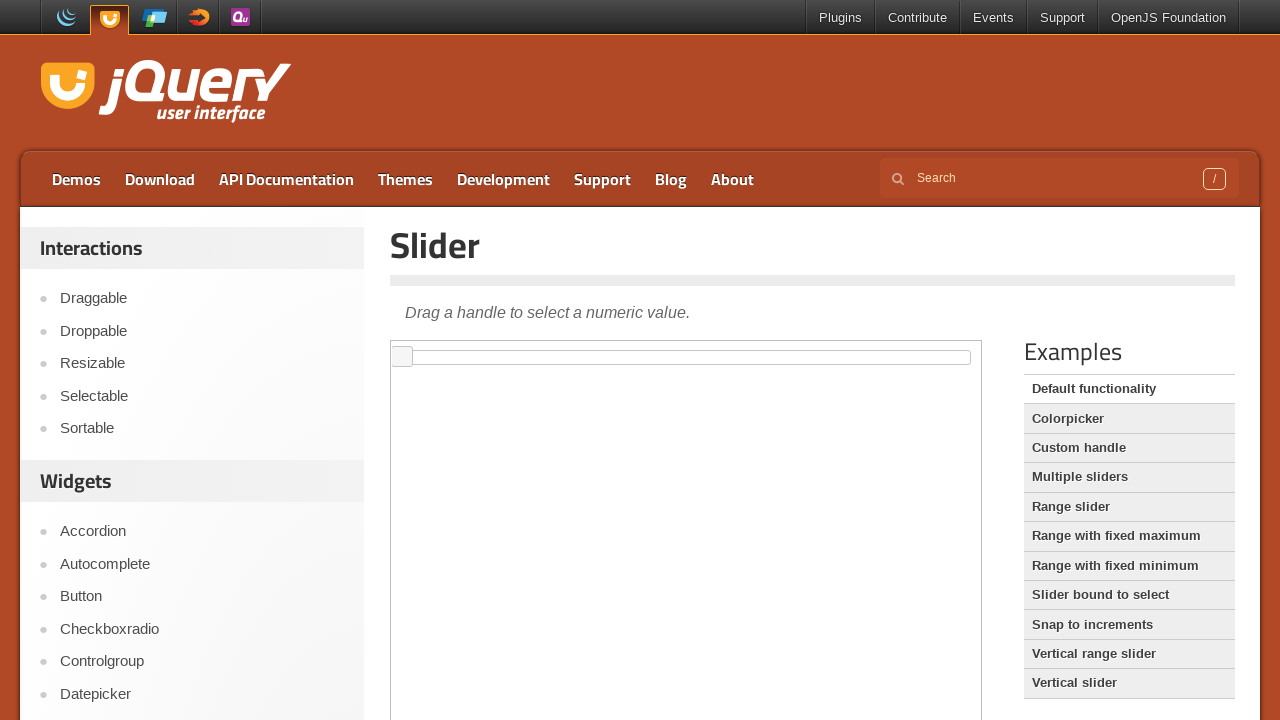

Waited for page to load (networkidle)
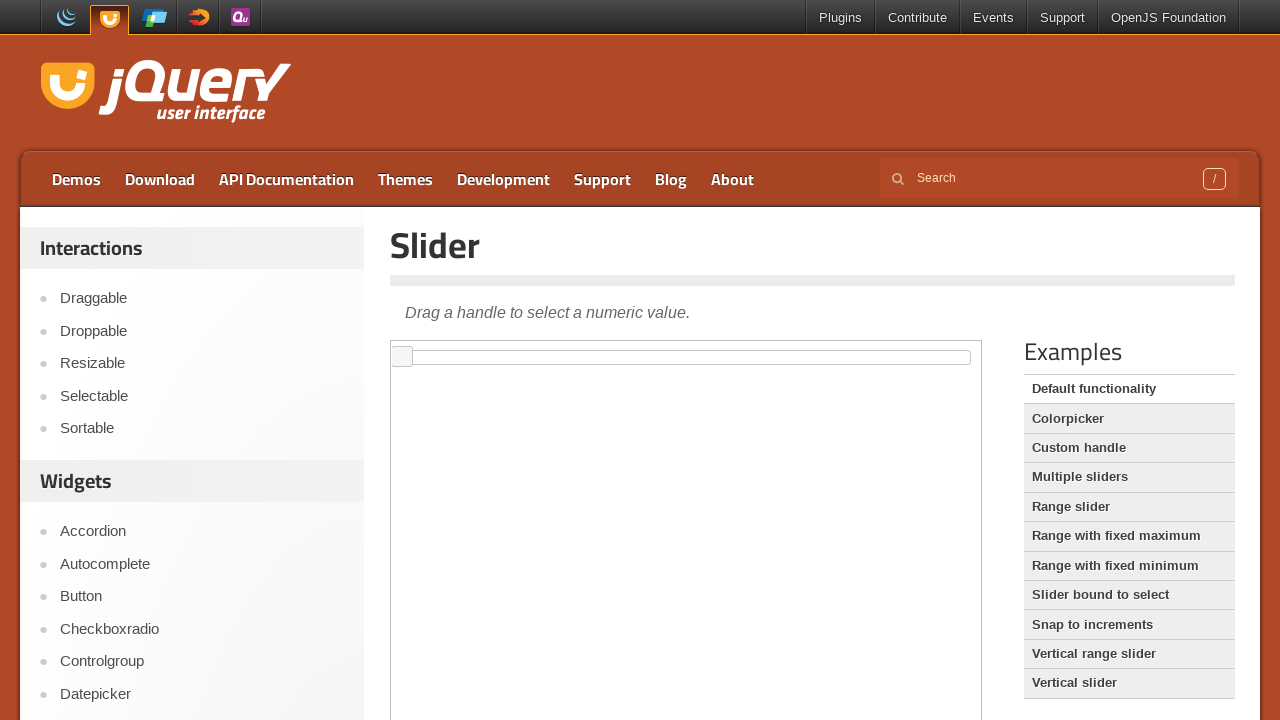

Located iframe containing slider demo
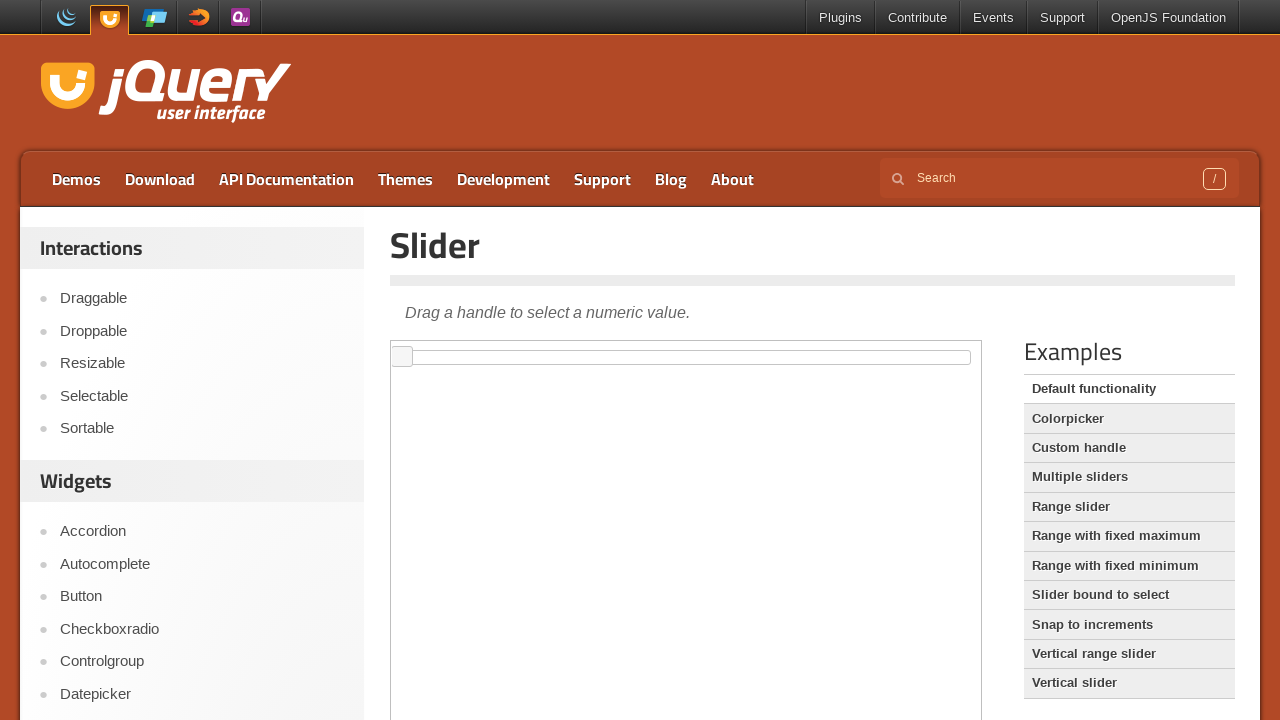

Located horizontal slider handle
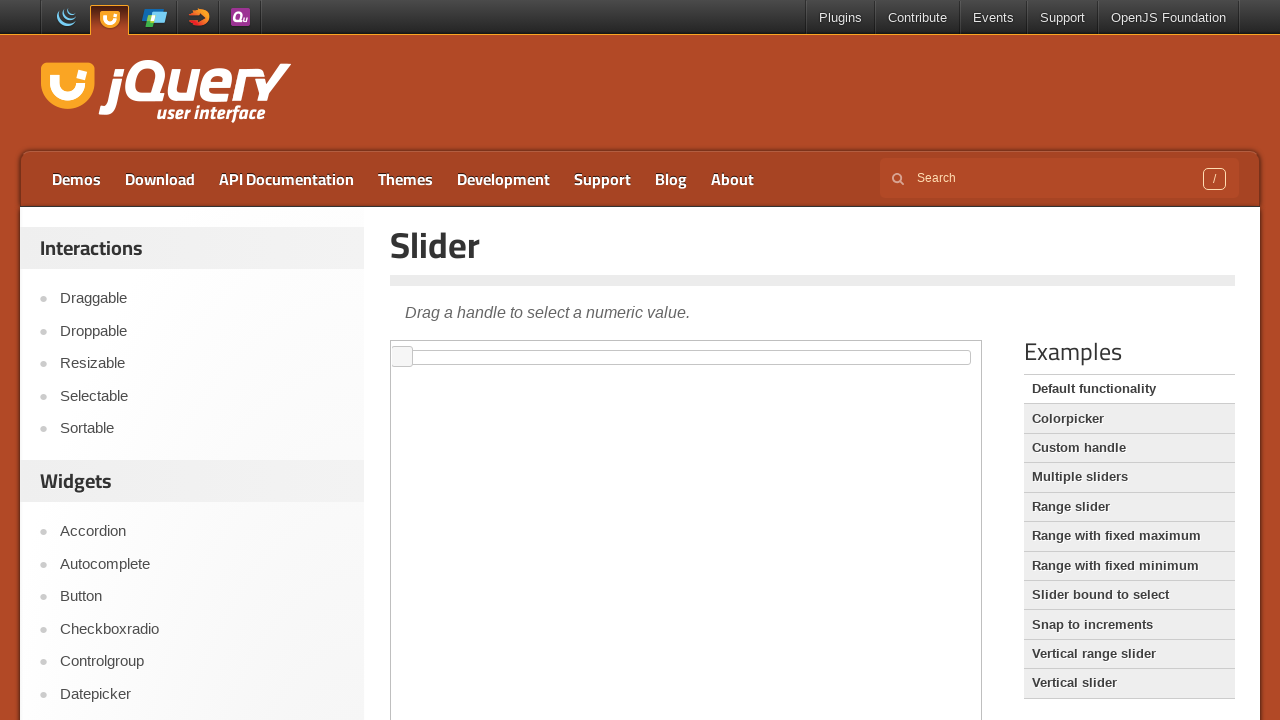

Dragged horizontal slider to the right (300px) at (693, 347)
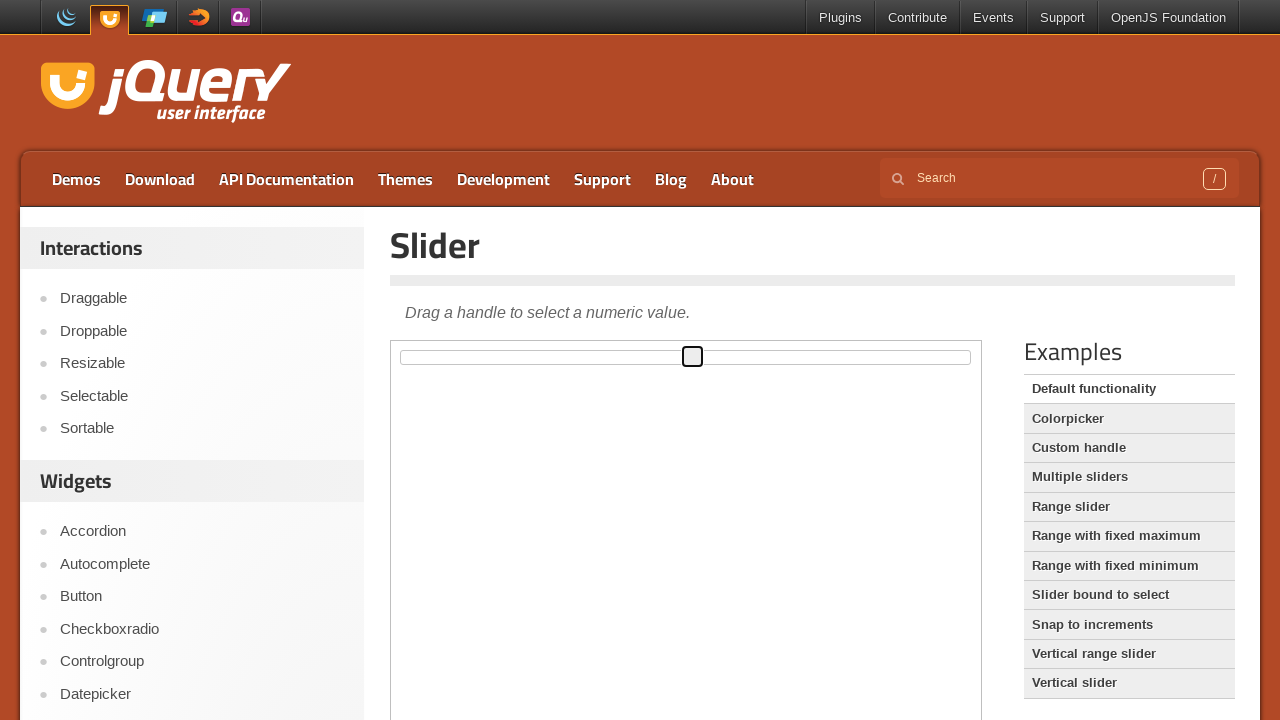

Waited 1 second
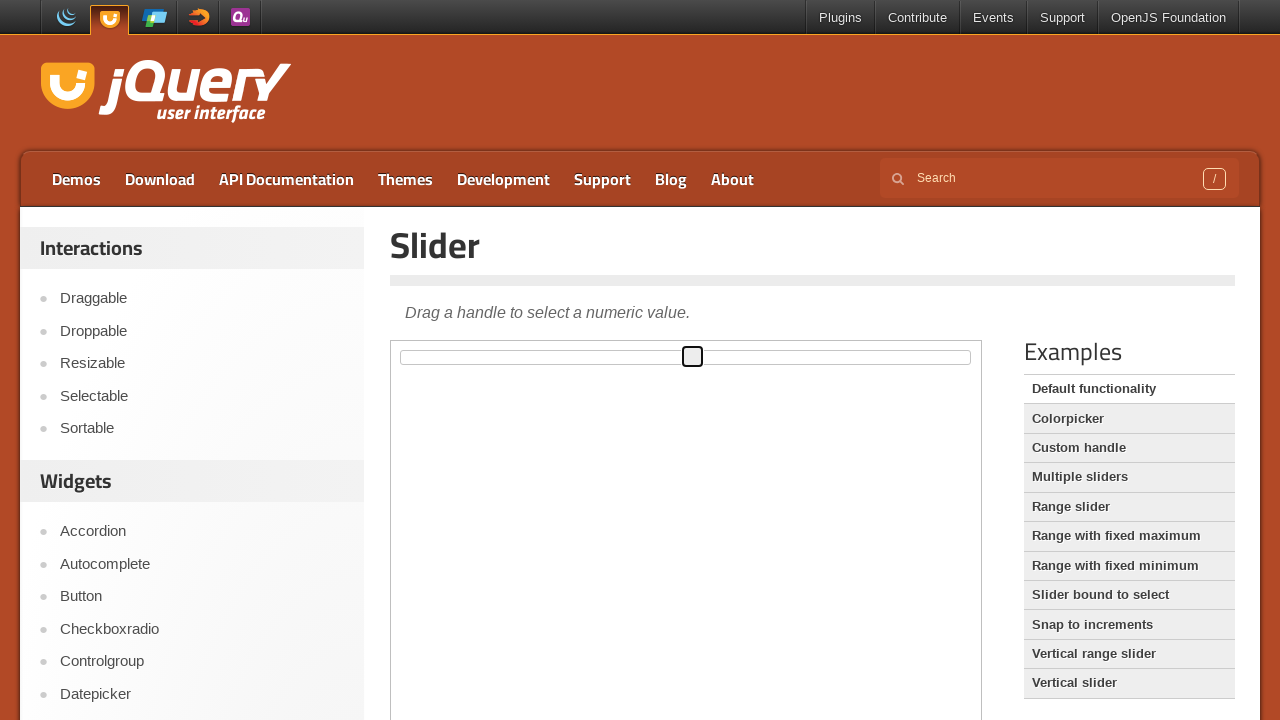

Dragged horizontal slider back to the left (-300px) at (383, 347)
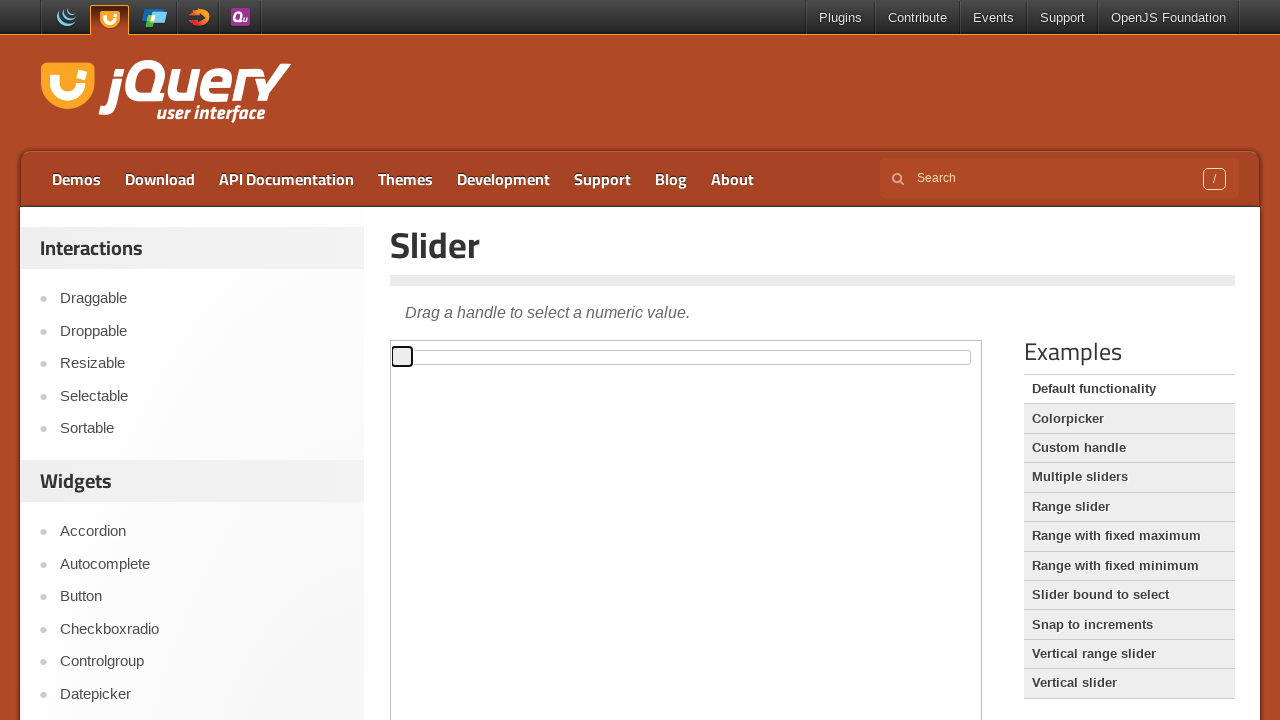

Clicked on 'Vertical slider' link at (1129, 683) on text=Vertical slider
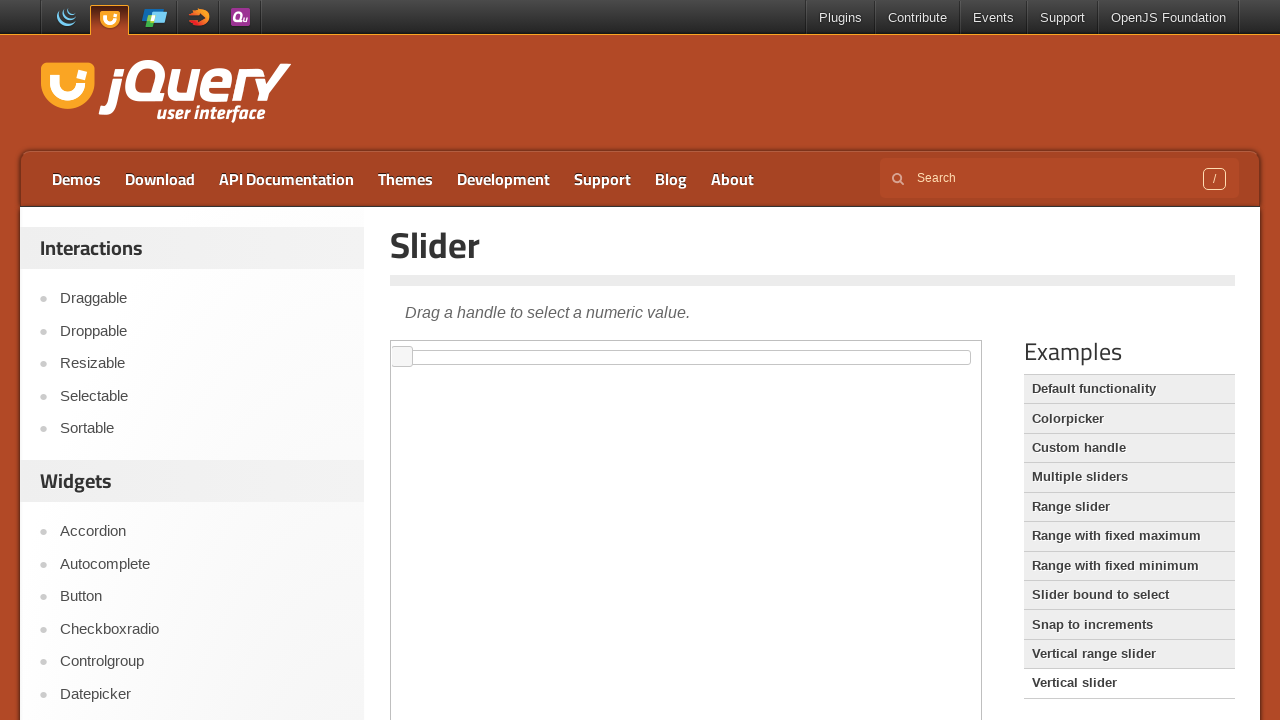

Waited for vertical slider page to load (networkidle)
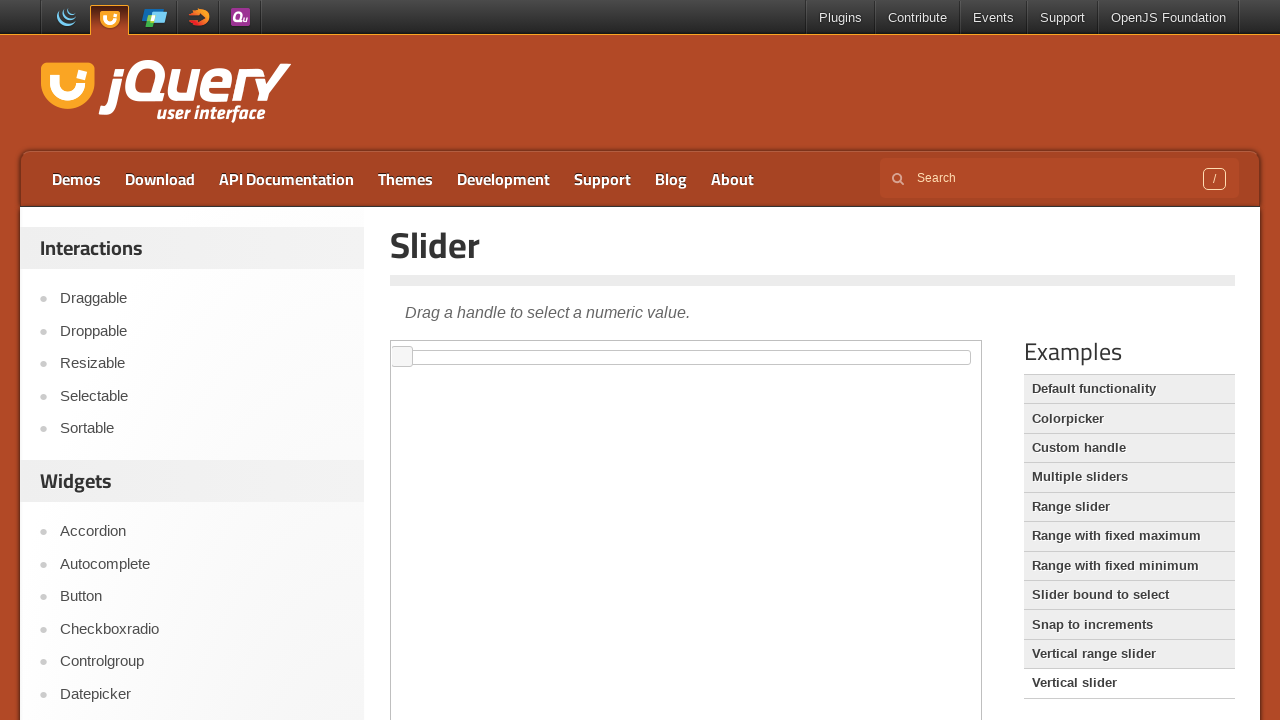

Located iframe containing vertical slider demo
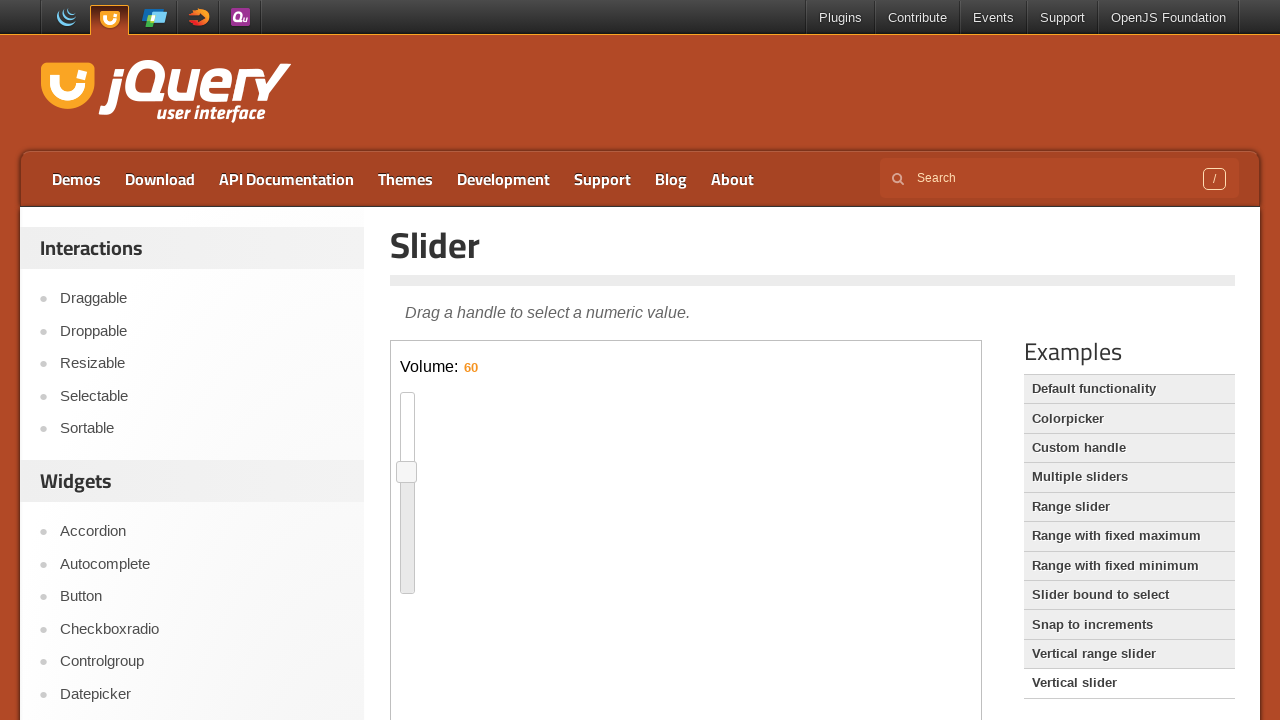

Located vertical slider handle
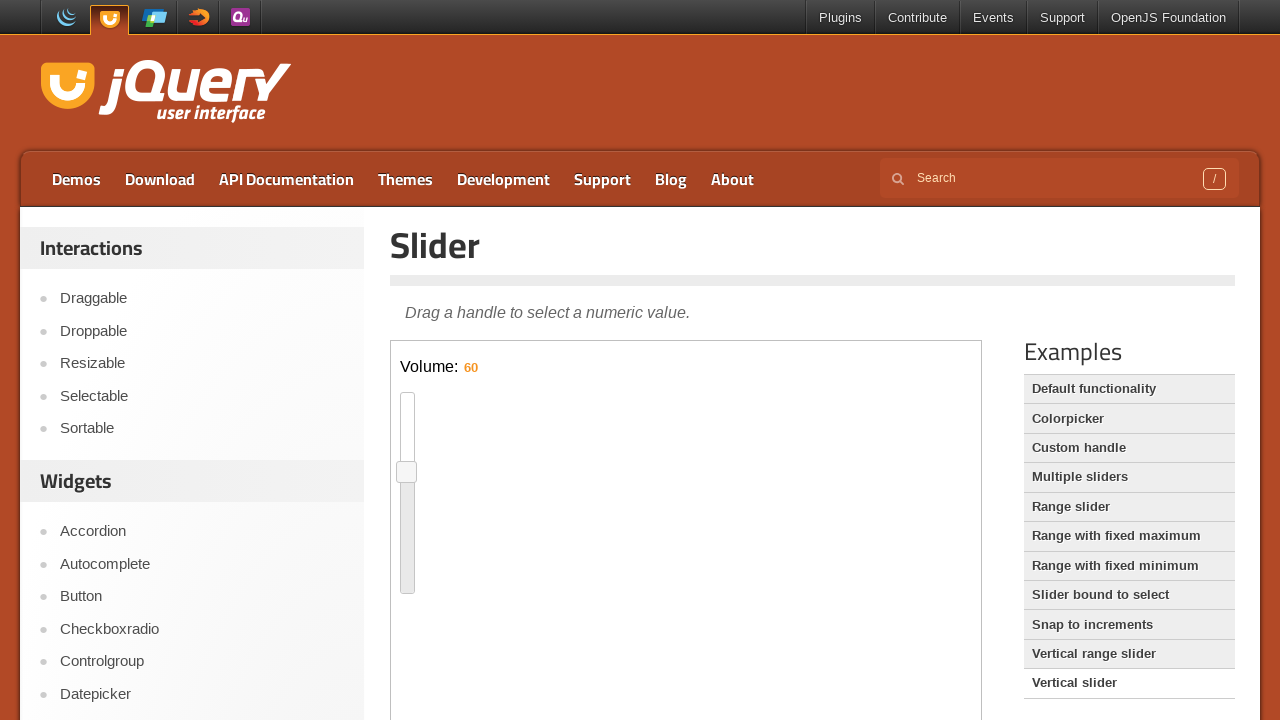

Dragged vertical slider down (100px) at (397, 562)
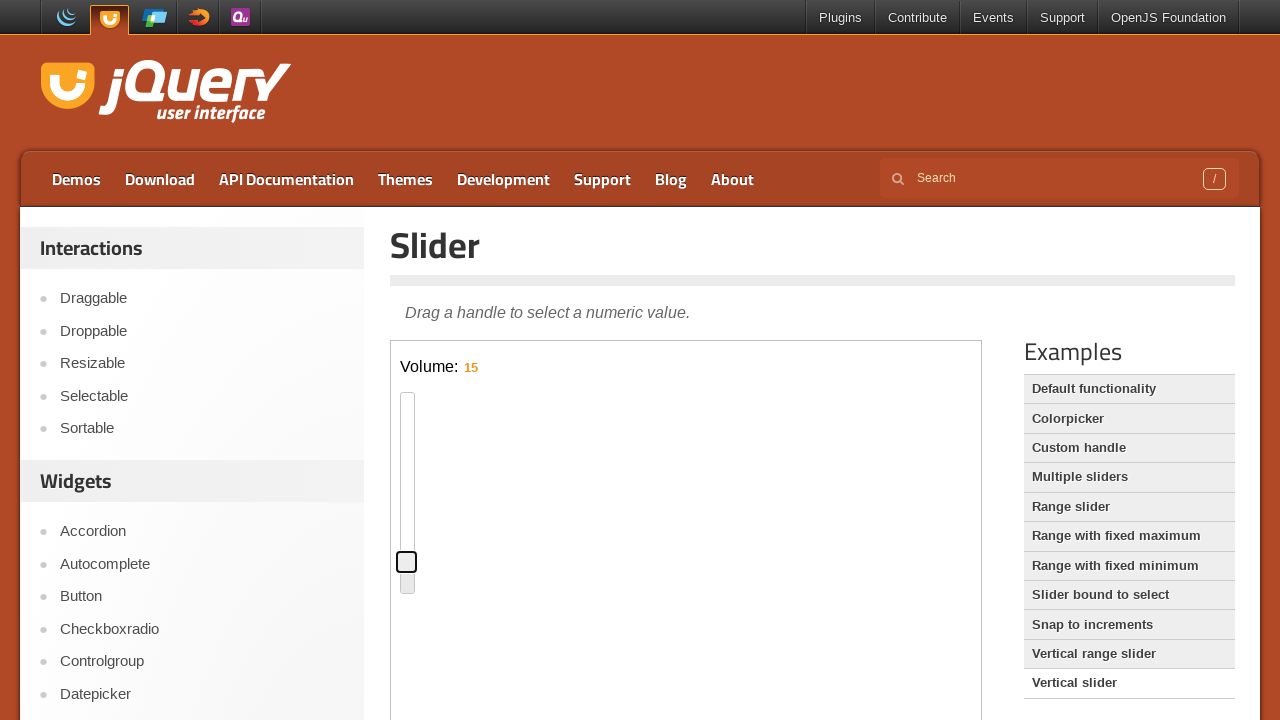

Waited 1 second
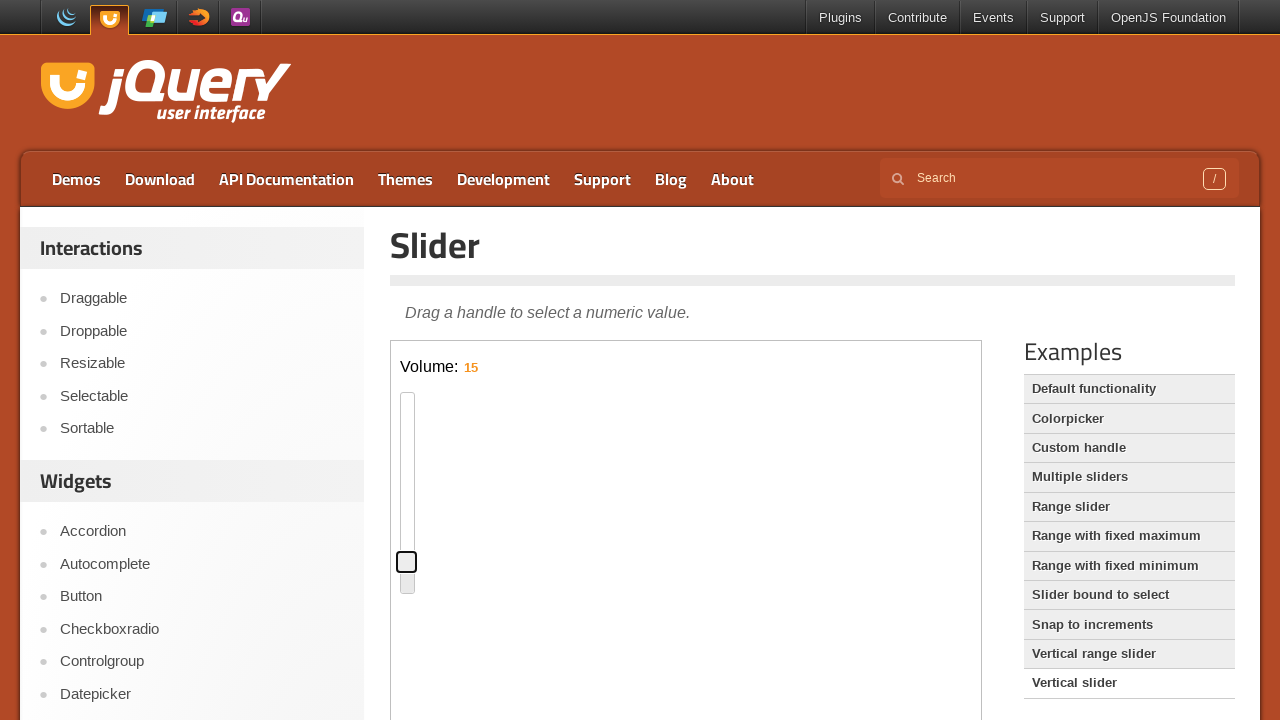

Dragged vertical slider up (-200px) at (397, 352)
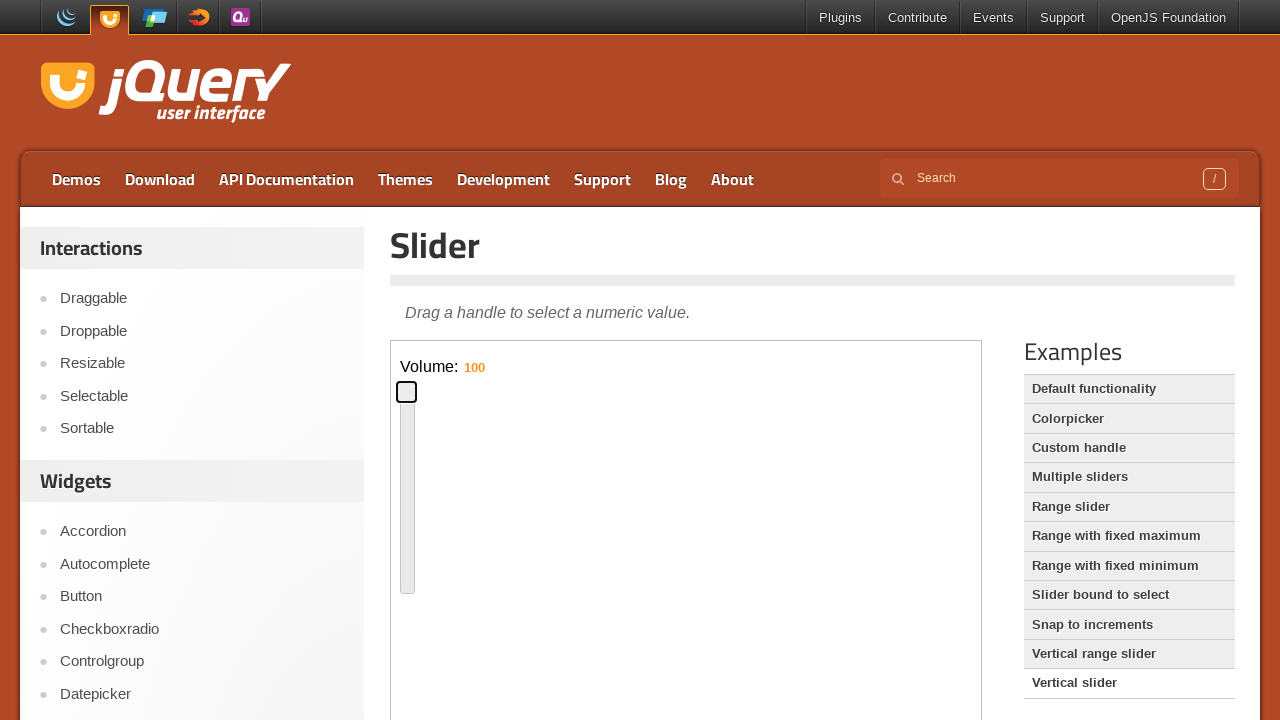

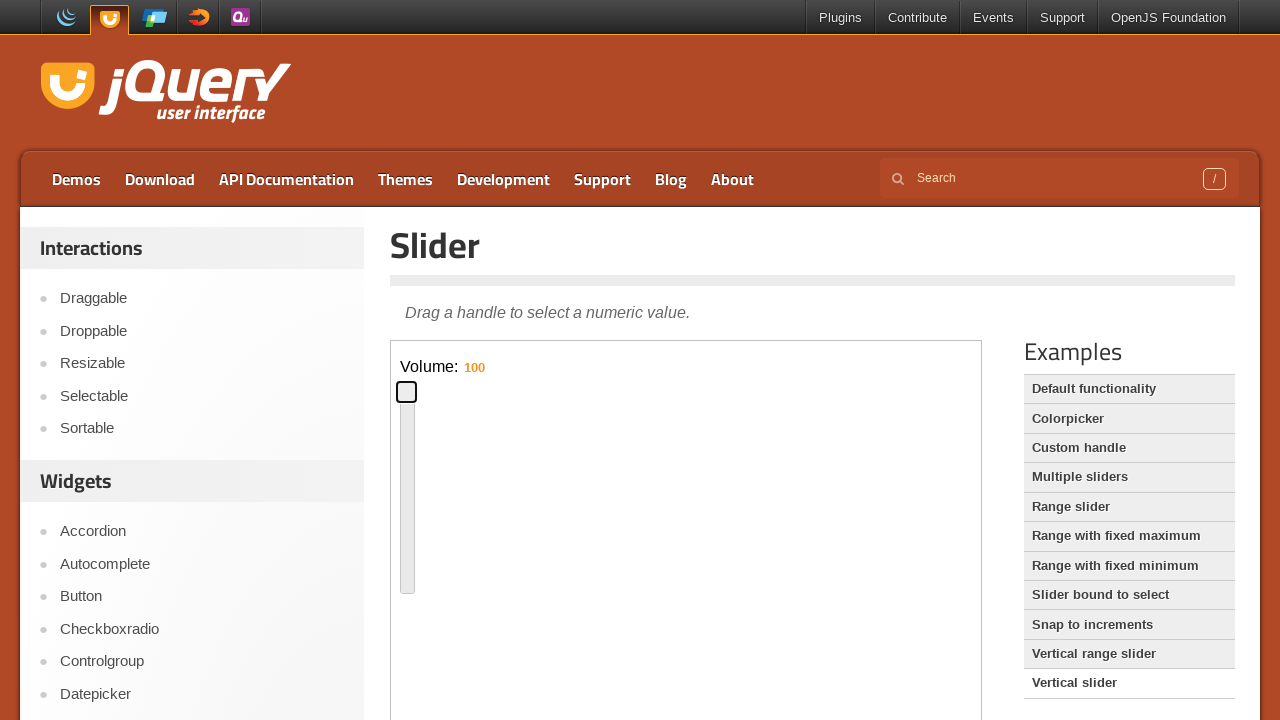